Tests a math quiz page by reading two numbers, calculating their sum, selecting the answer from a dropdown, and submitting the form

Starting URL: http://suninjuly.github.io/selects1.html

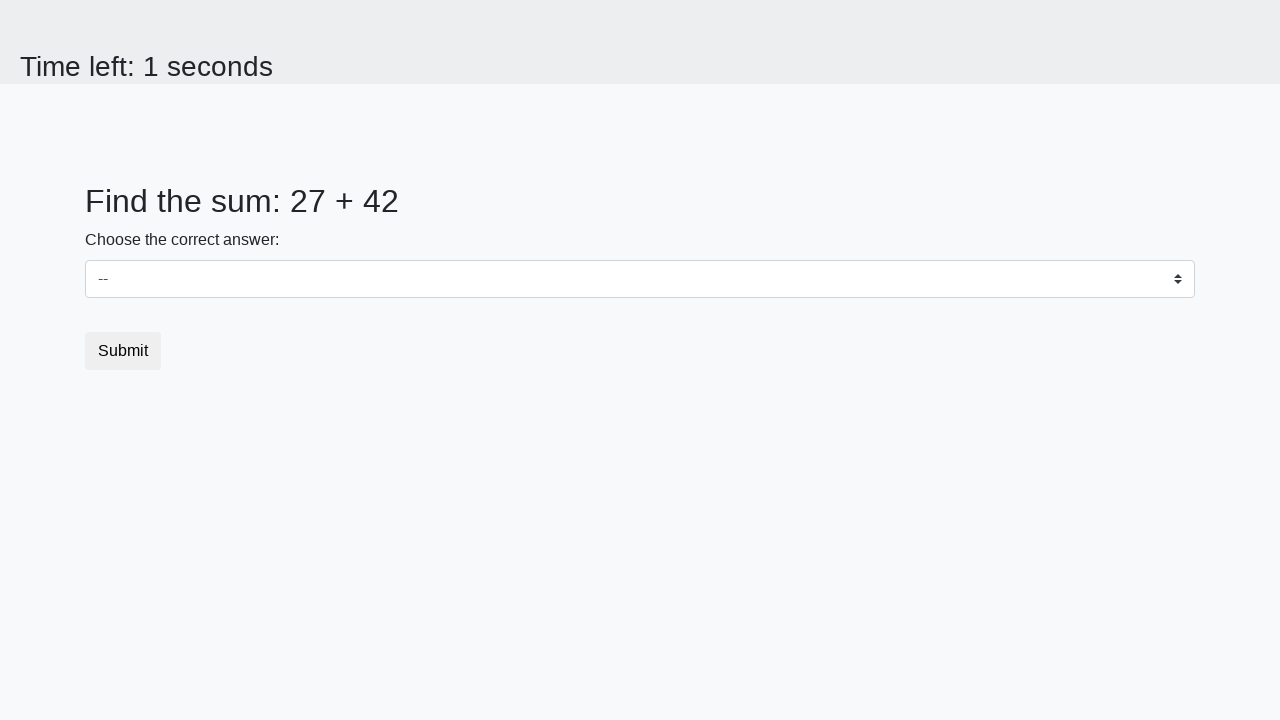

Read first number from #num1 element
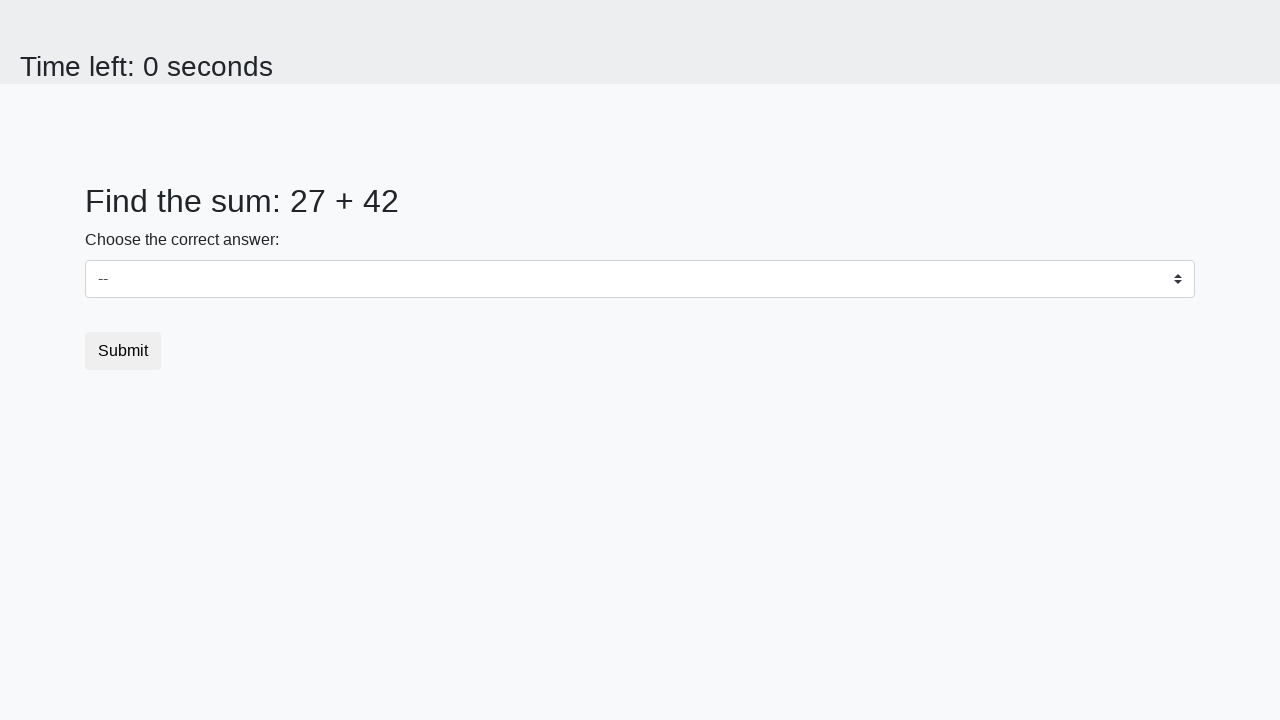

Parsed first number as integer
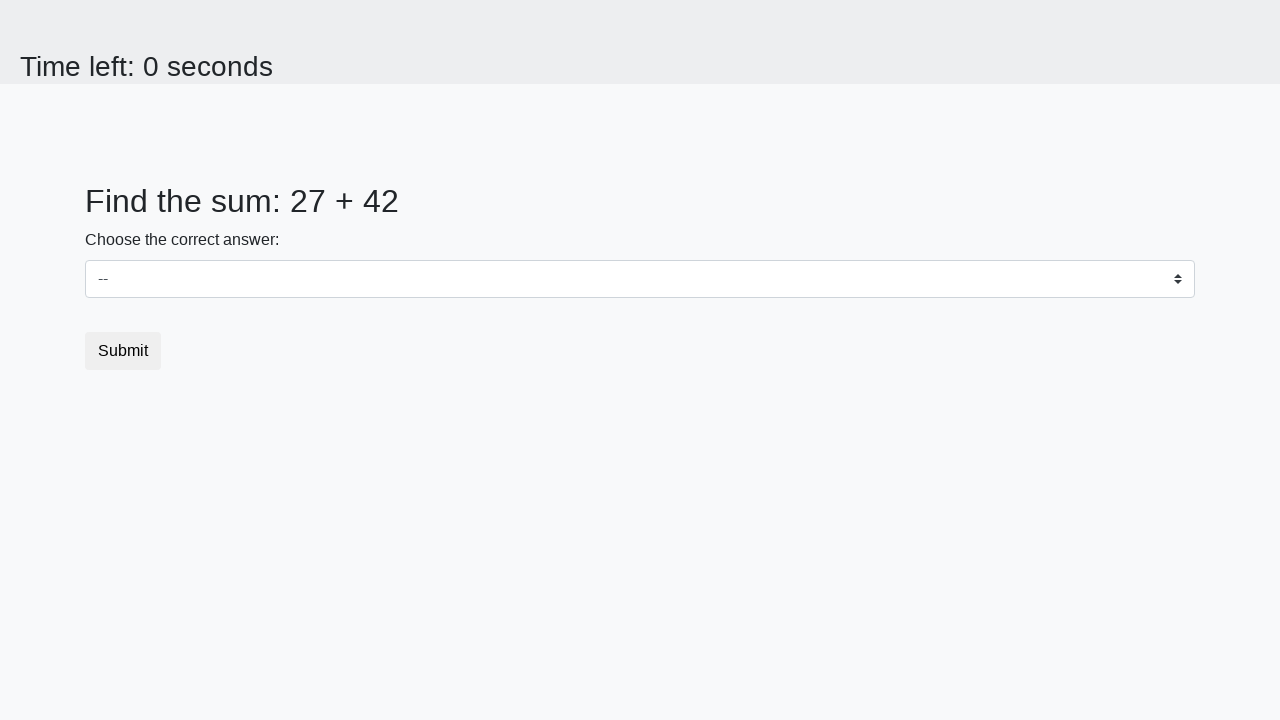

Read second number from #num2 element
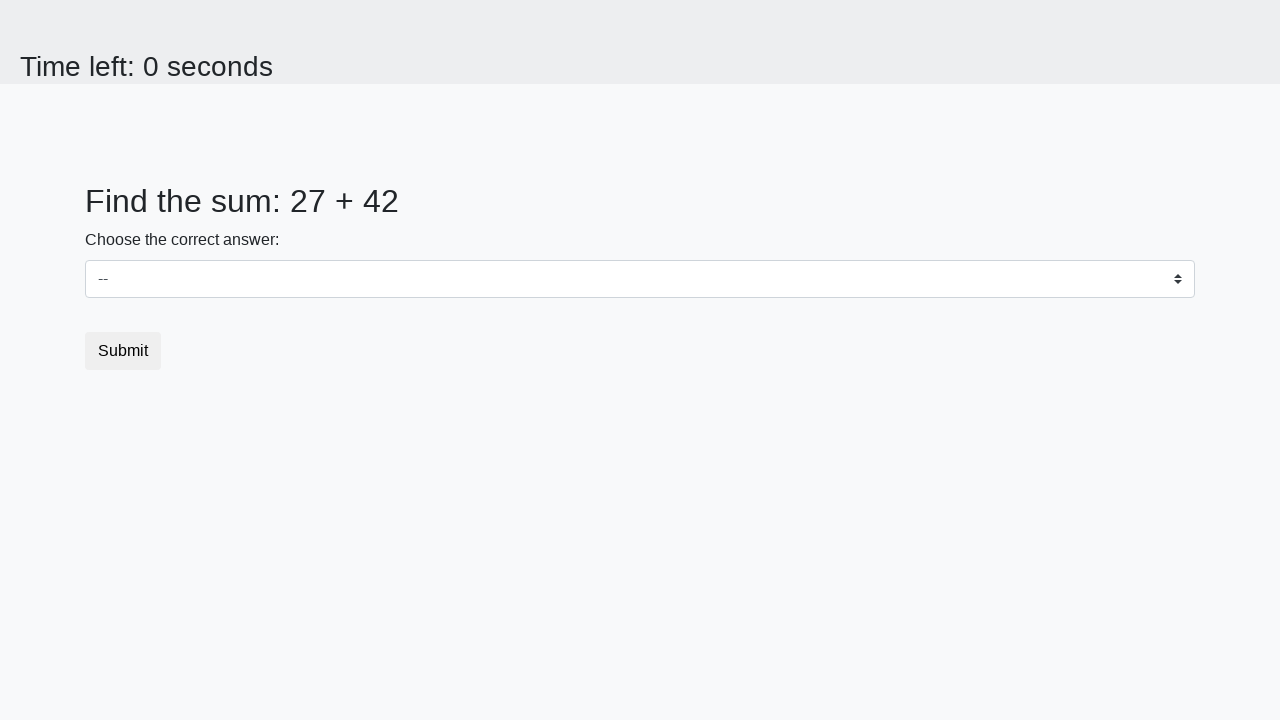

Parsed second number as integer
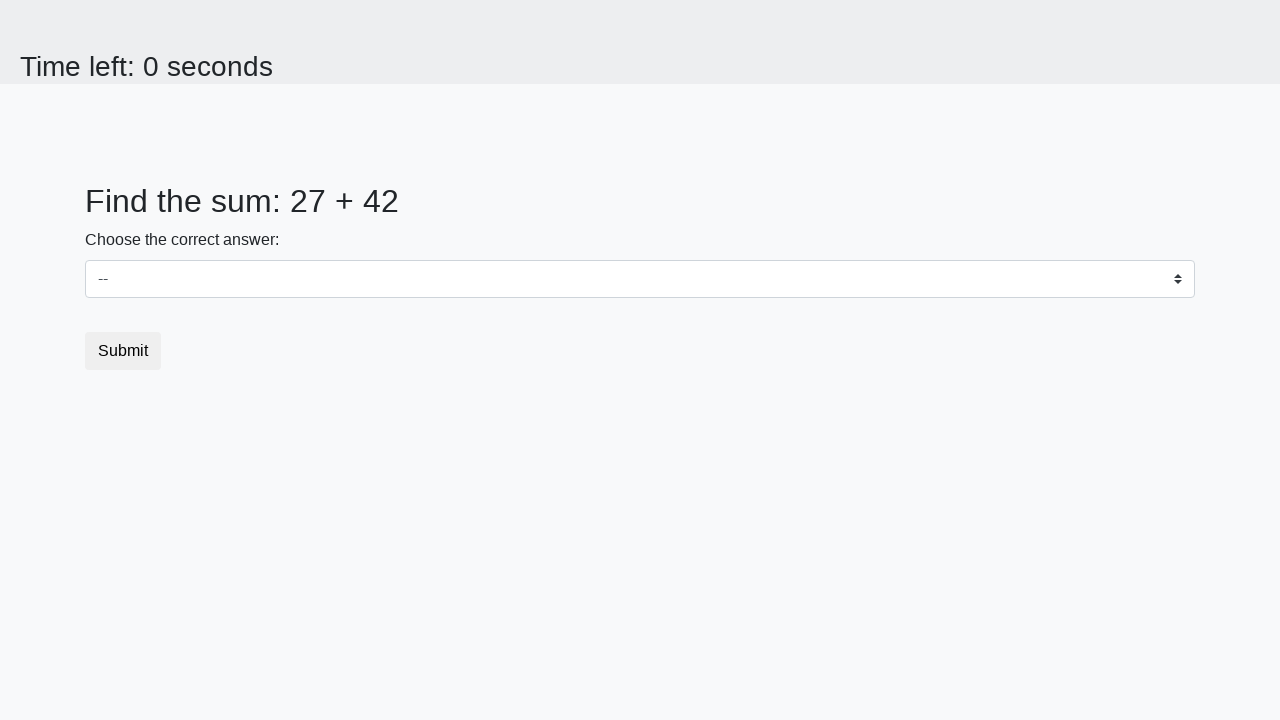

Calculated sum of 27 + 42 = 69
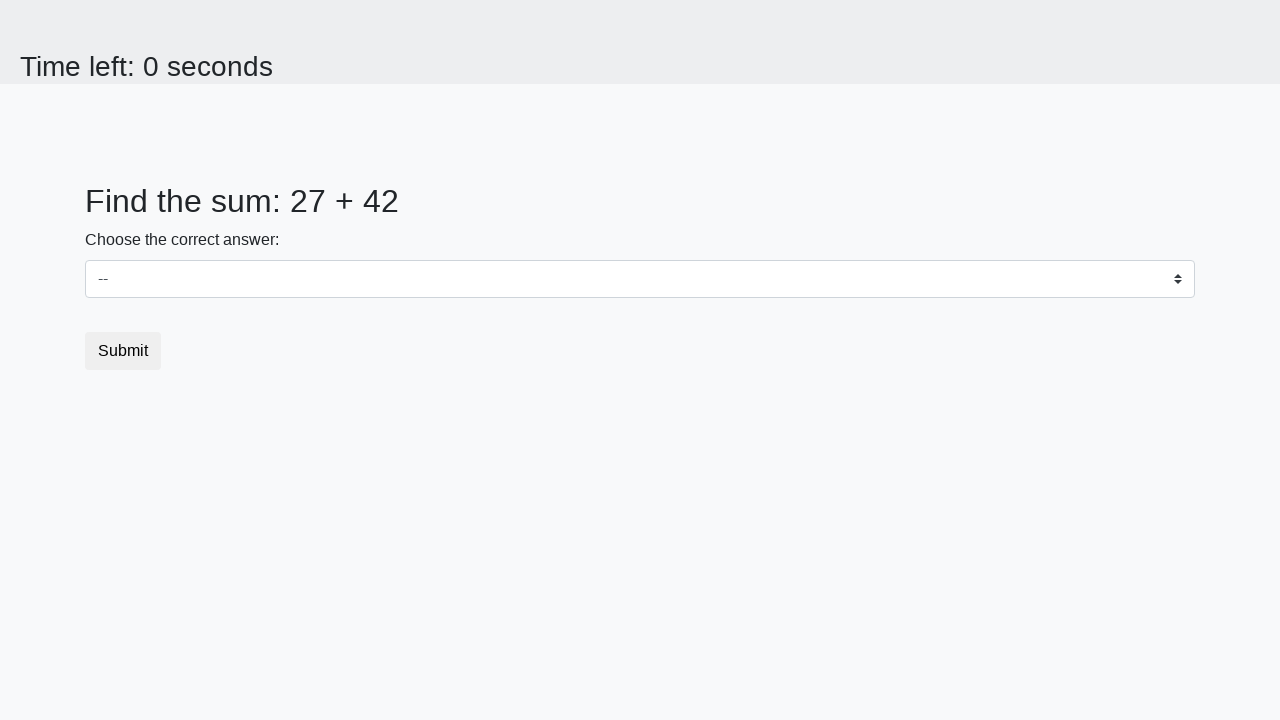

Selected answer '69' from dropdown on select
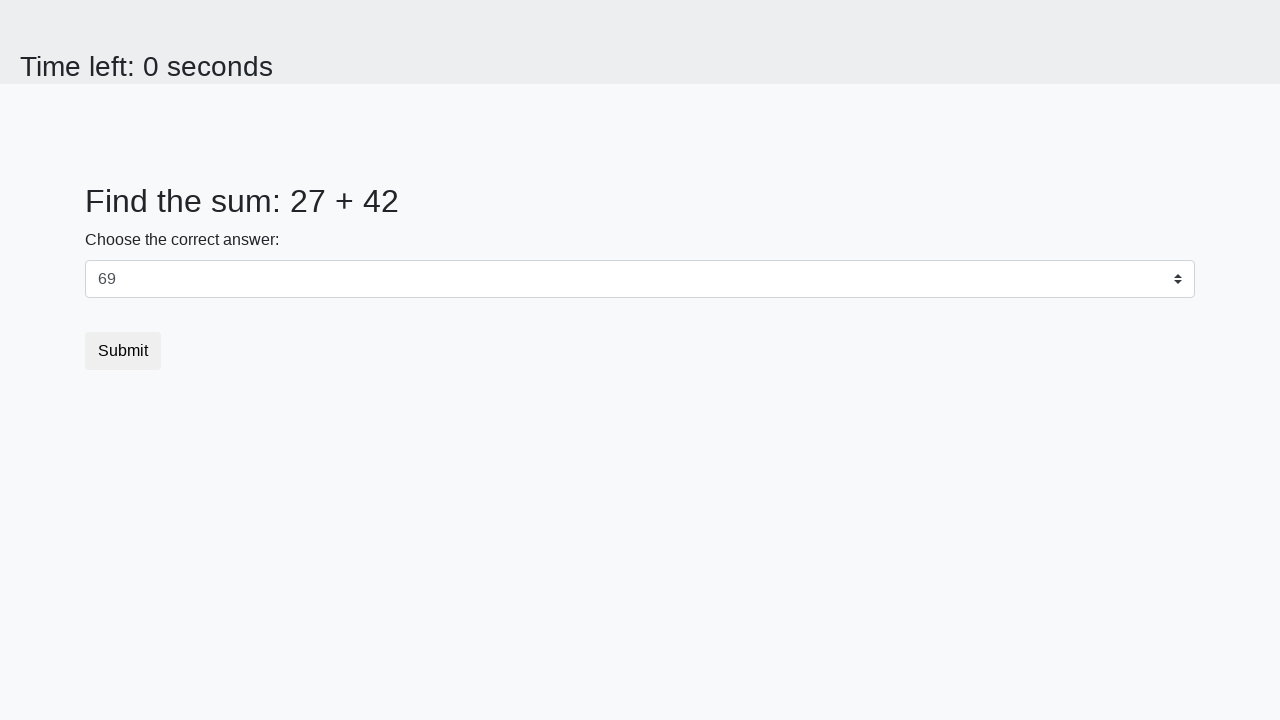

Clicked submit button to complete math quiz at (123, 351) on button[type='submit']
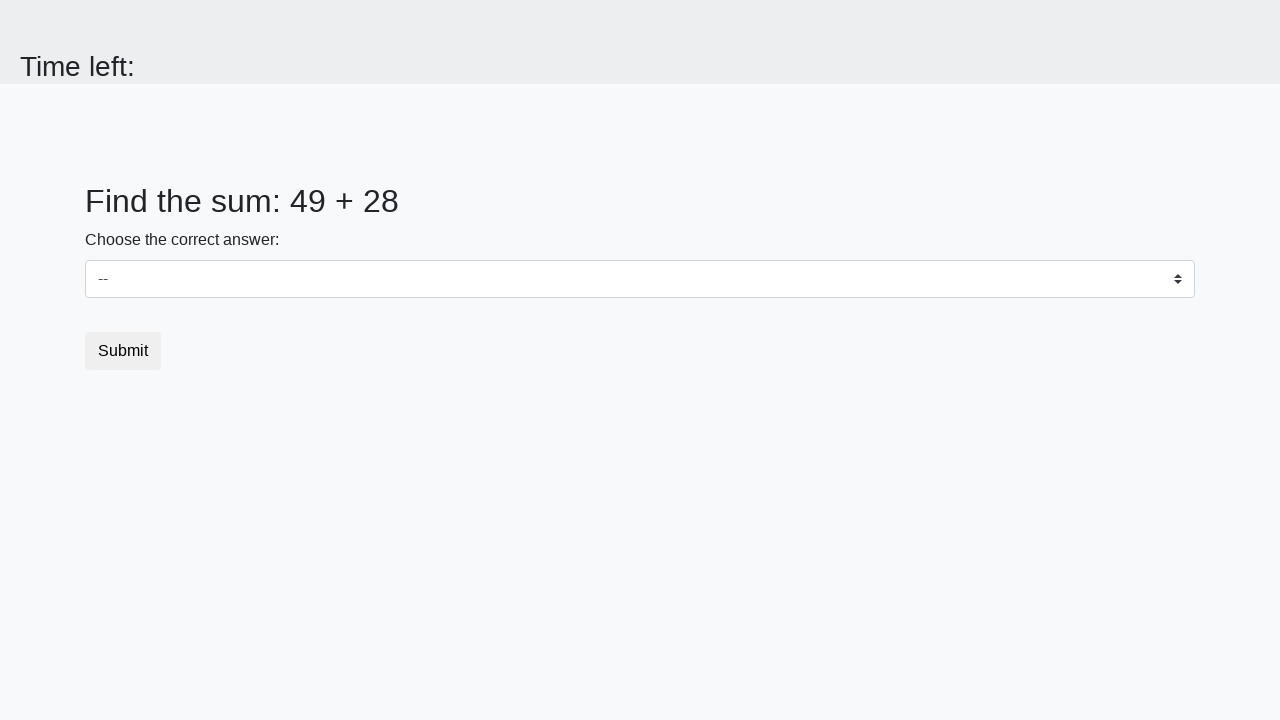

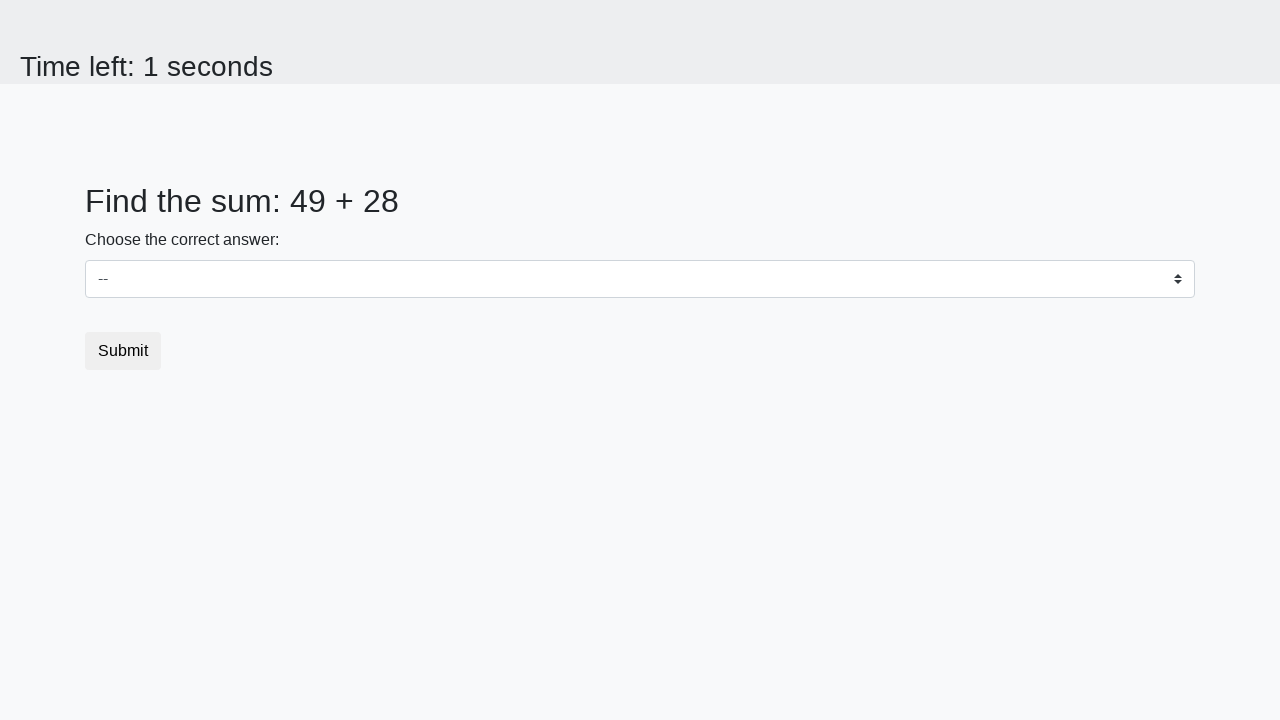